Tests dynamic content loading by clicking the Start button and verifying the finish element becomes visible

Starting URL: https://the-internet.herokuapp.com/dynamic_loading/2

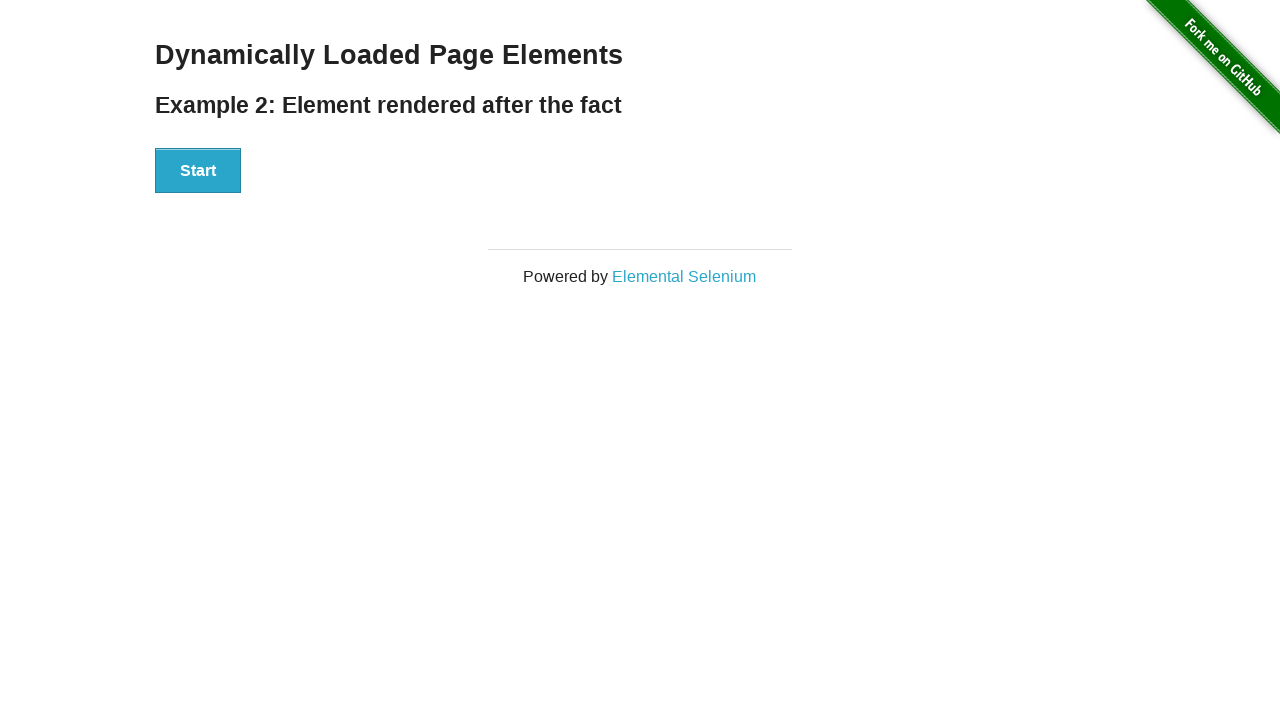

Clicked the Start button to initiate dynamic content loading at (198, 171) on xpath=//*[@id='start']/button
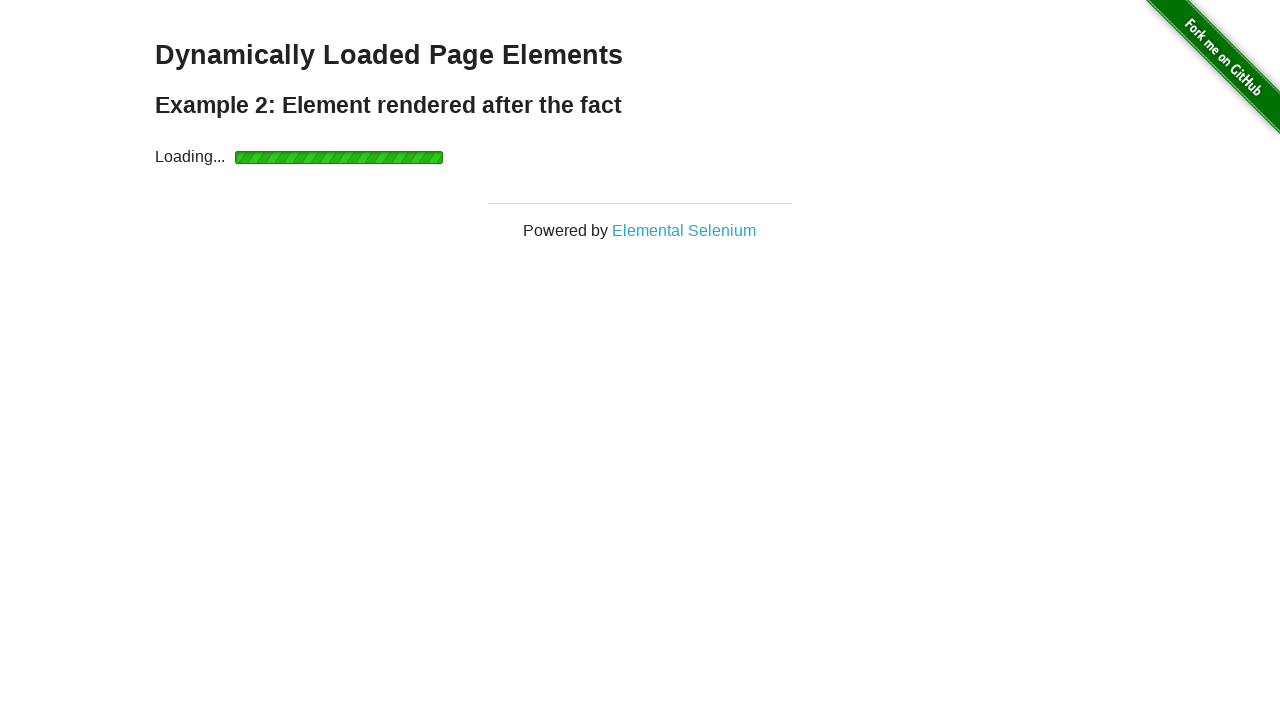

Finish element became visible after dynamic loading completed
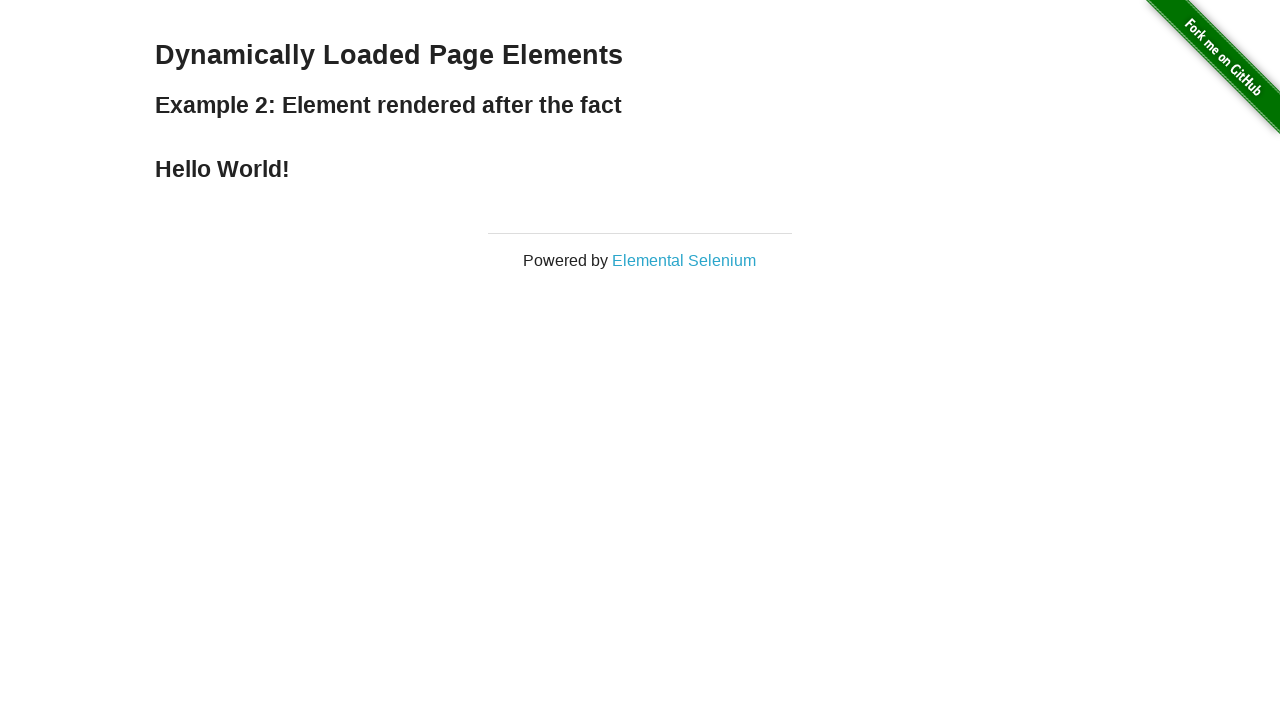

Verified that the finish element is visible
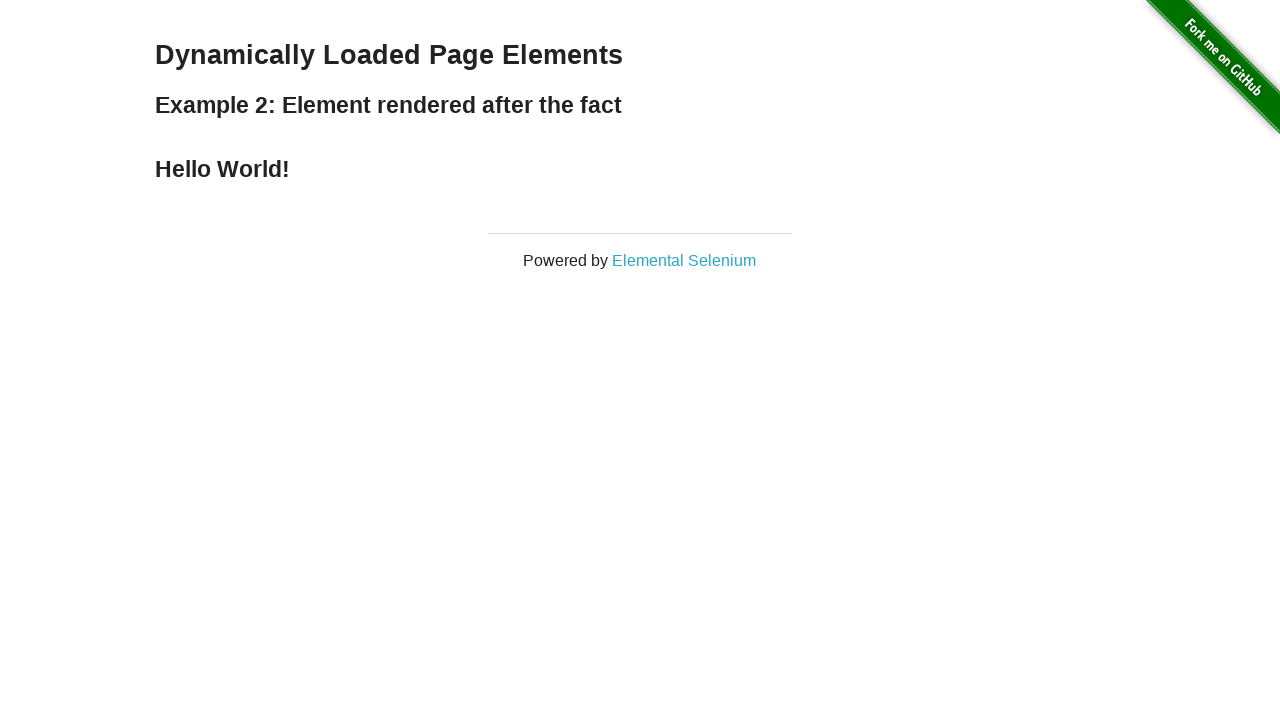

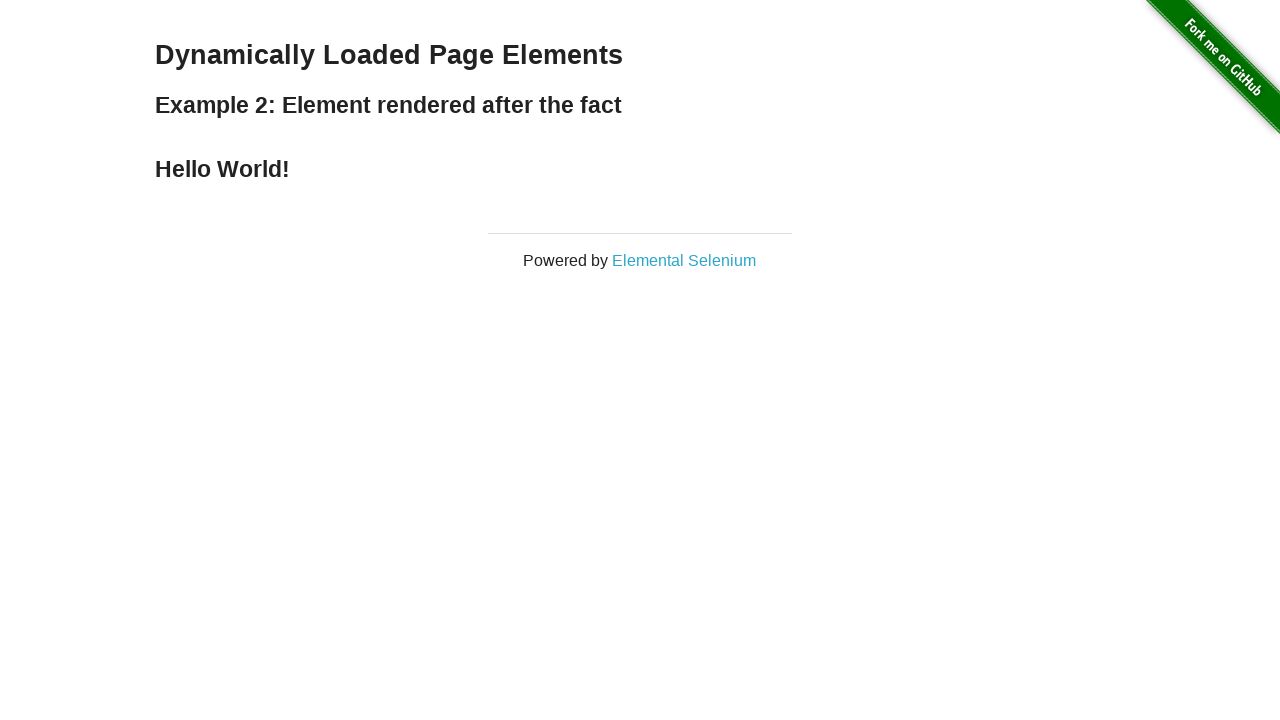